Navigates to a demo website, clicks on the demo table link, and verifies that the employee table with its structure is displayed on the page.

Starting URL: http://automationbykrishna.com

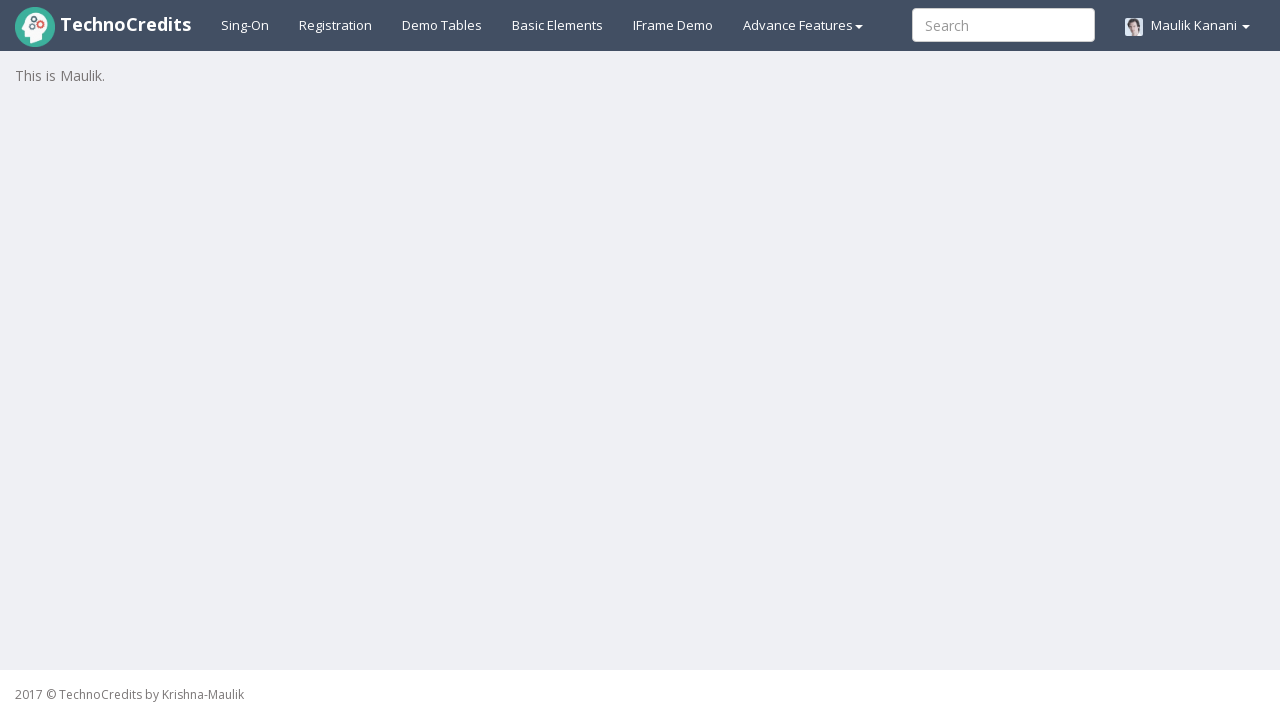

Clicked on Demo Table link at (442, 25) on a#demotable
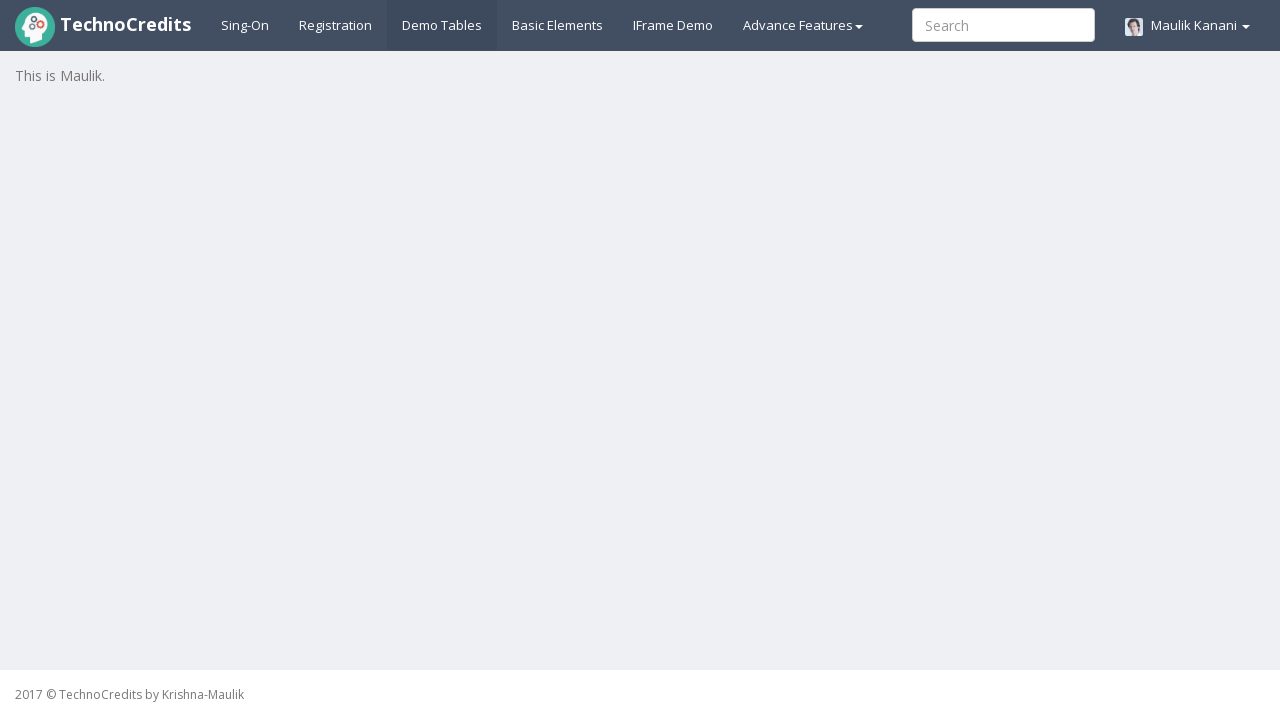

Table #table1 became visible
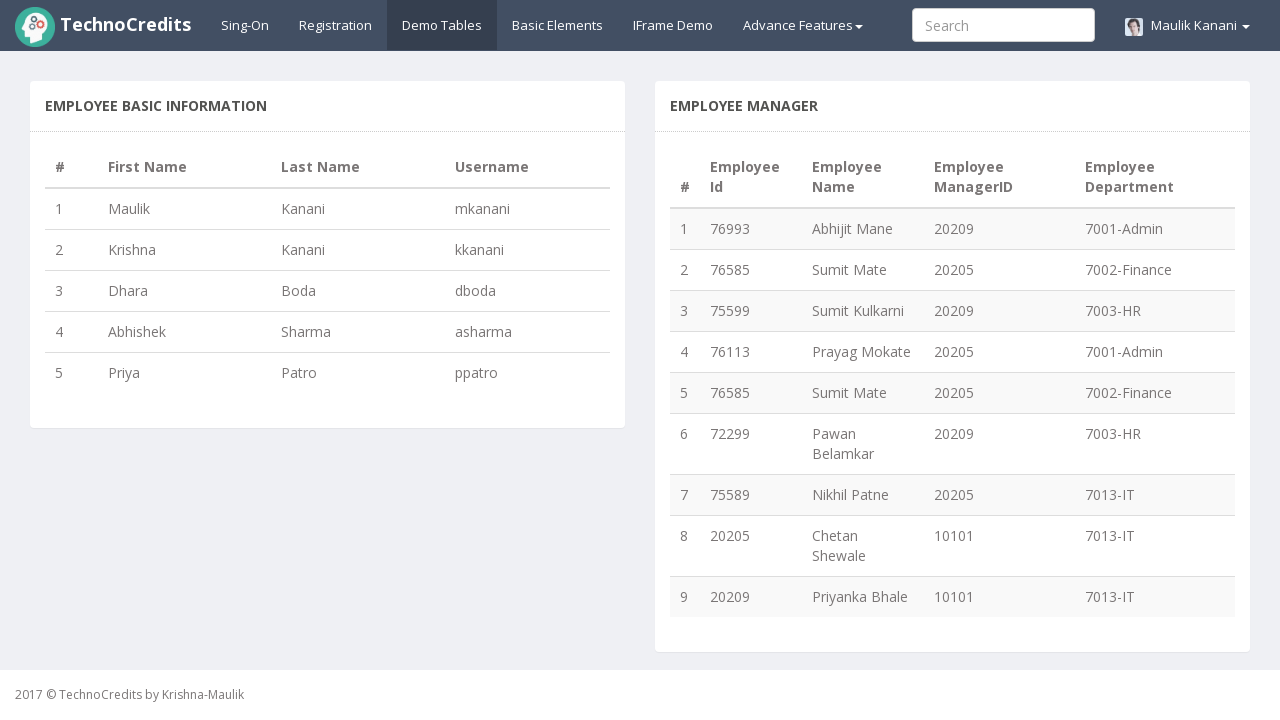

Table header columns are present
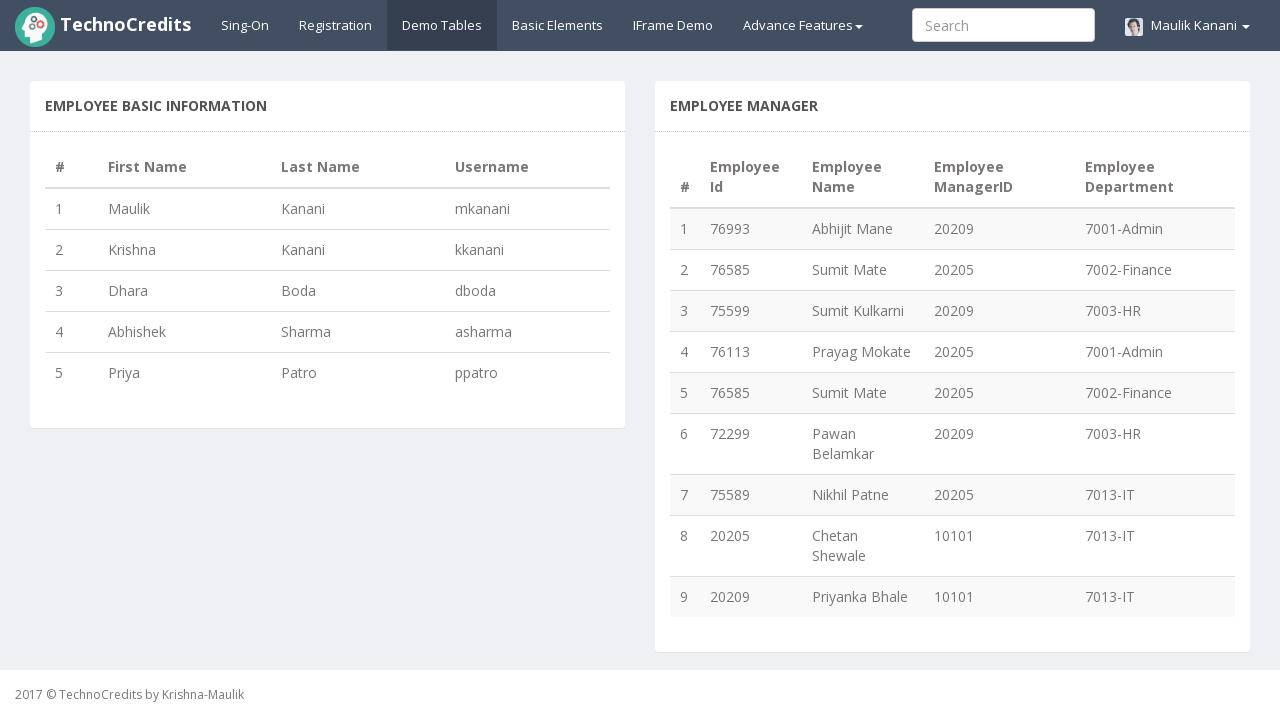

Table body rows are present
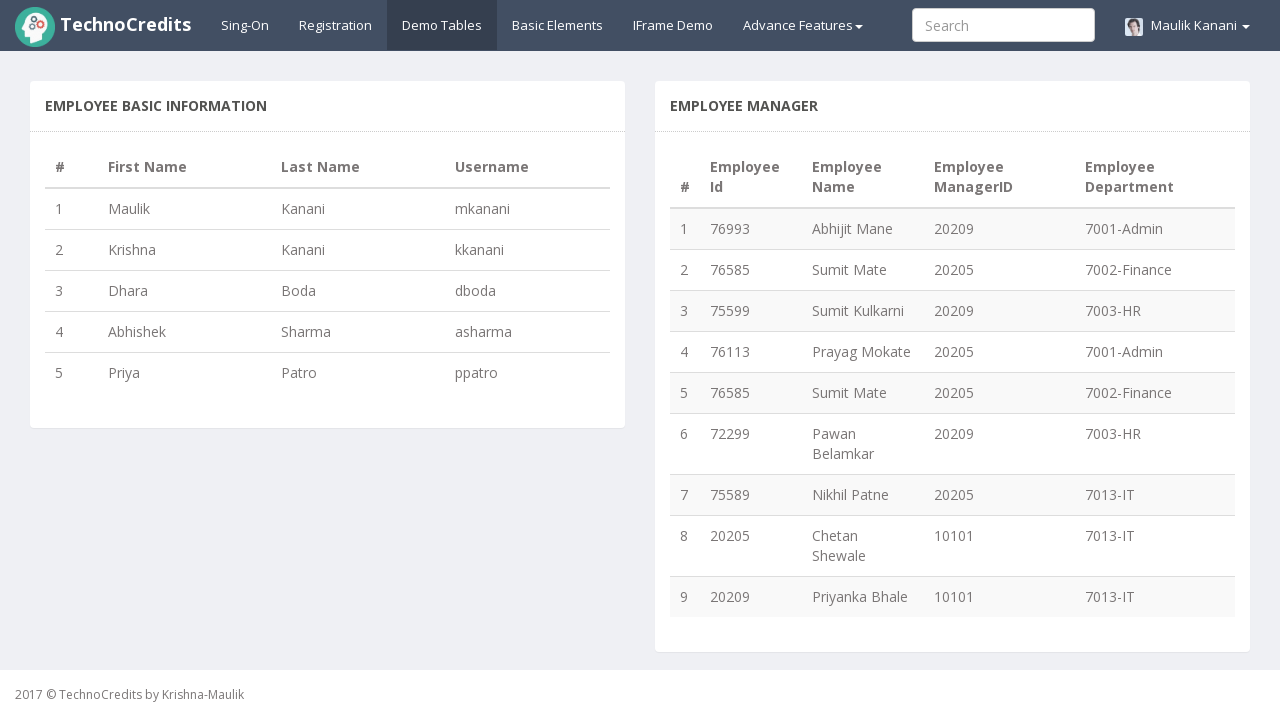

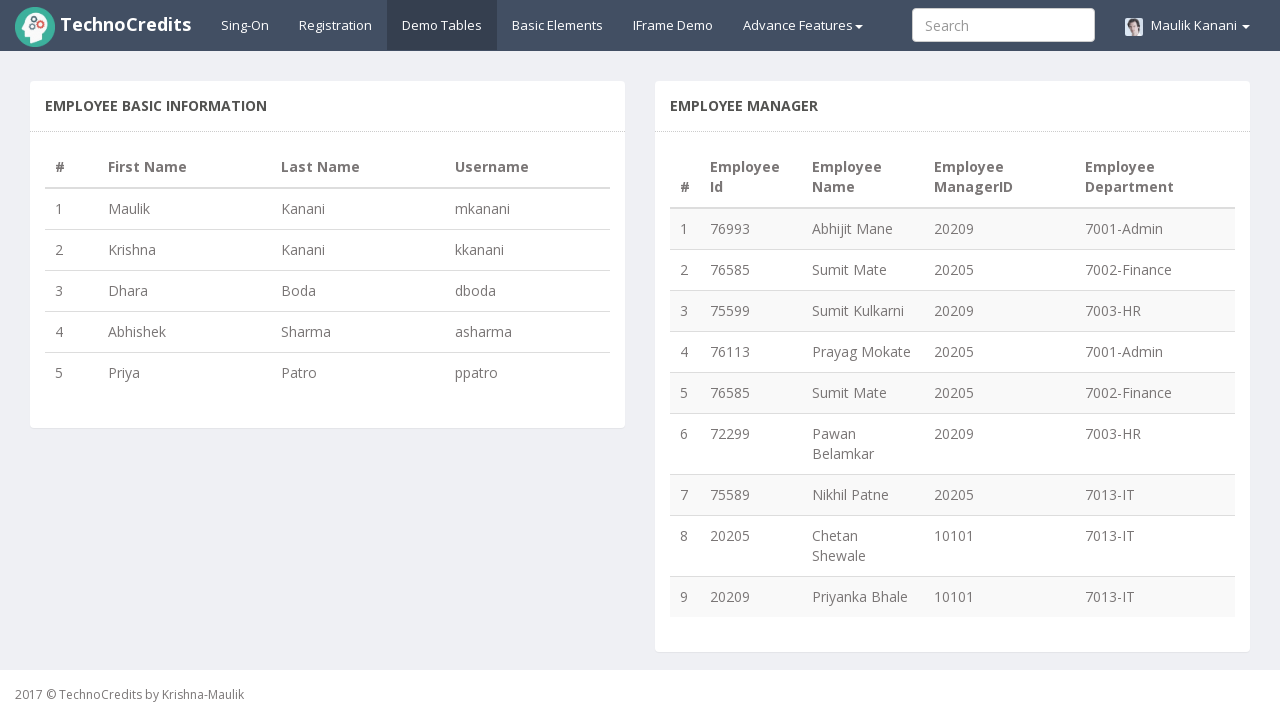